Tests auto-suggest dropdown functionality by typing partial text and selecting a matching country from the dynamic dropdown list

Starting URL: https://rahulshettyacademy.com/dropdownsPractise/

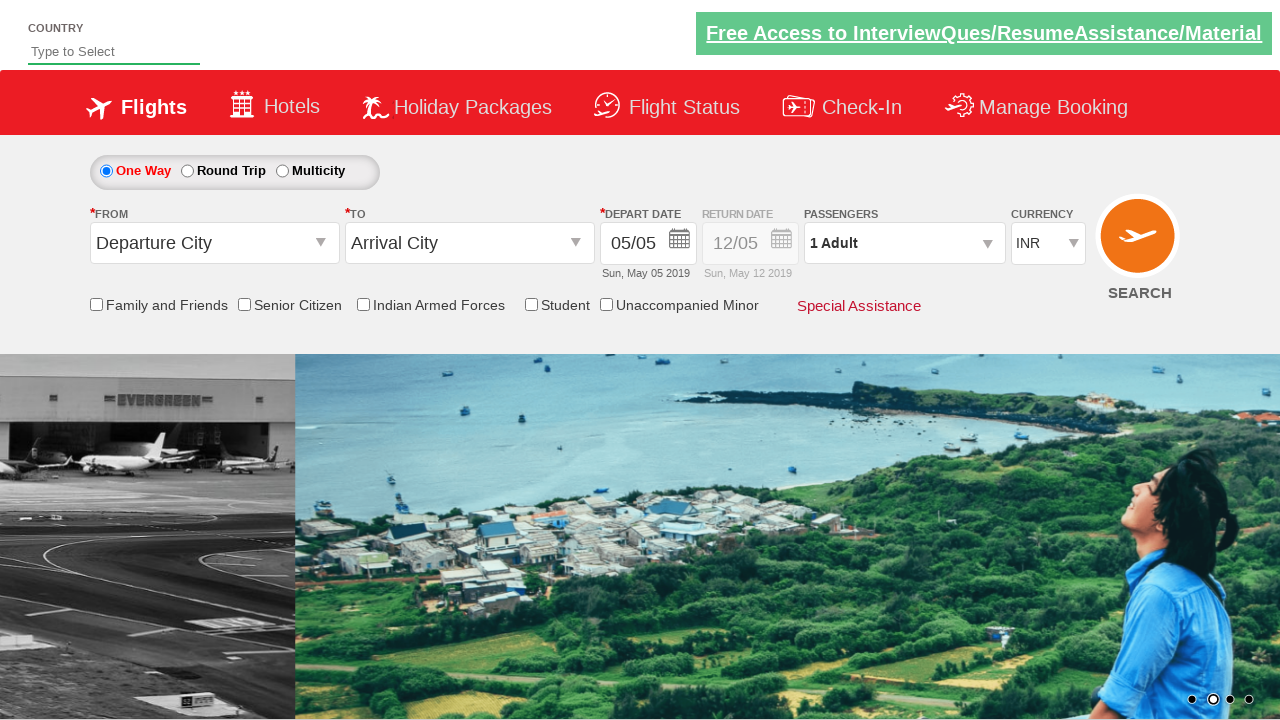

Filled auto-suggest field with 'Ind' on input#autosuggest
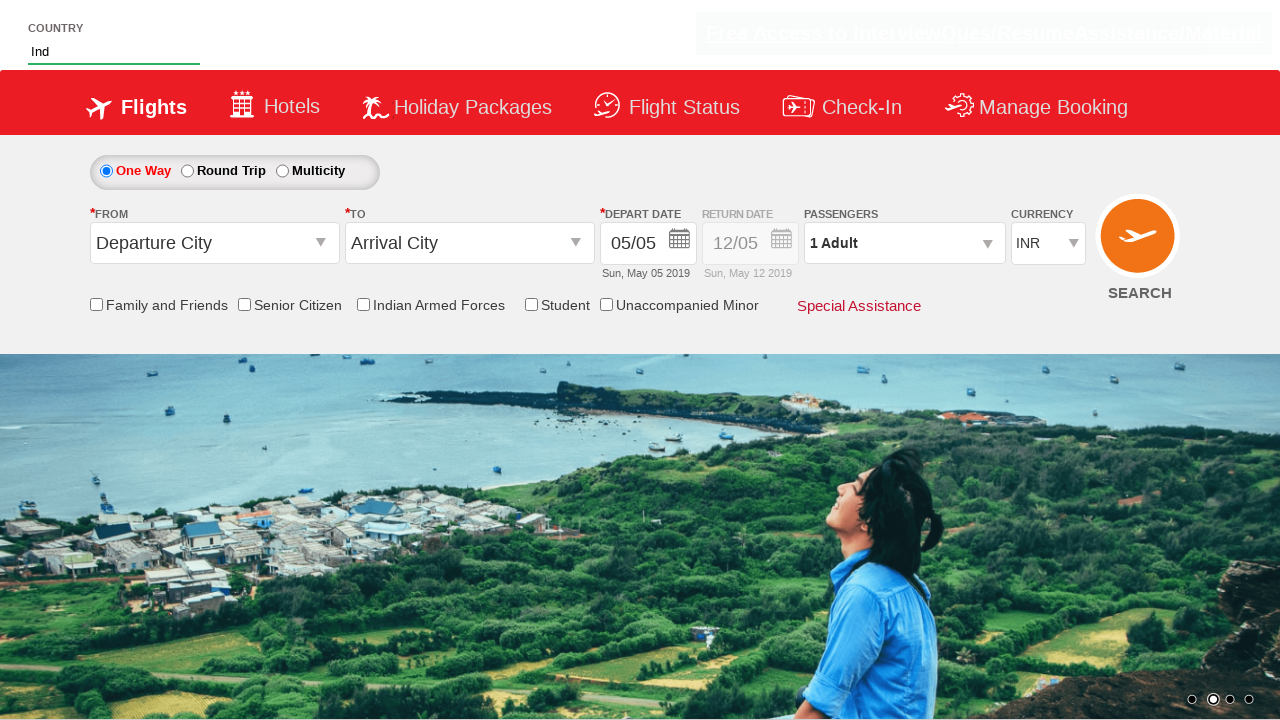

Auto-suggest dropdown options loaded
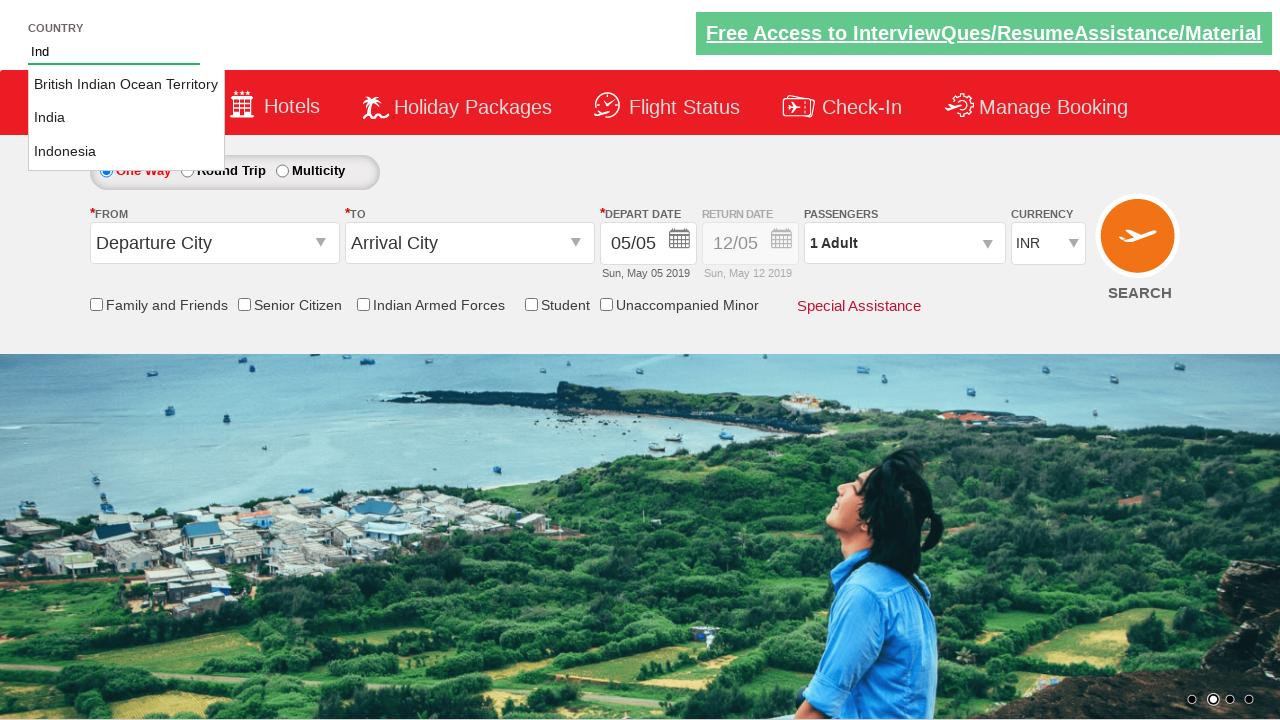

Retrieved all dropdown country options
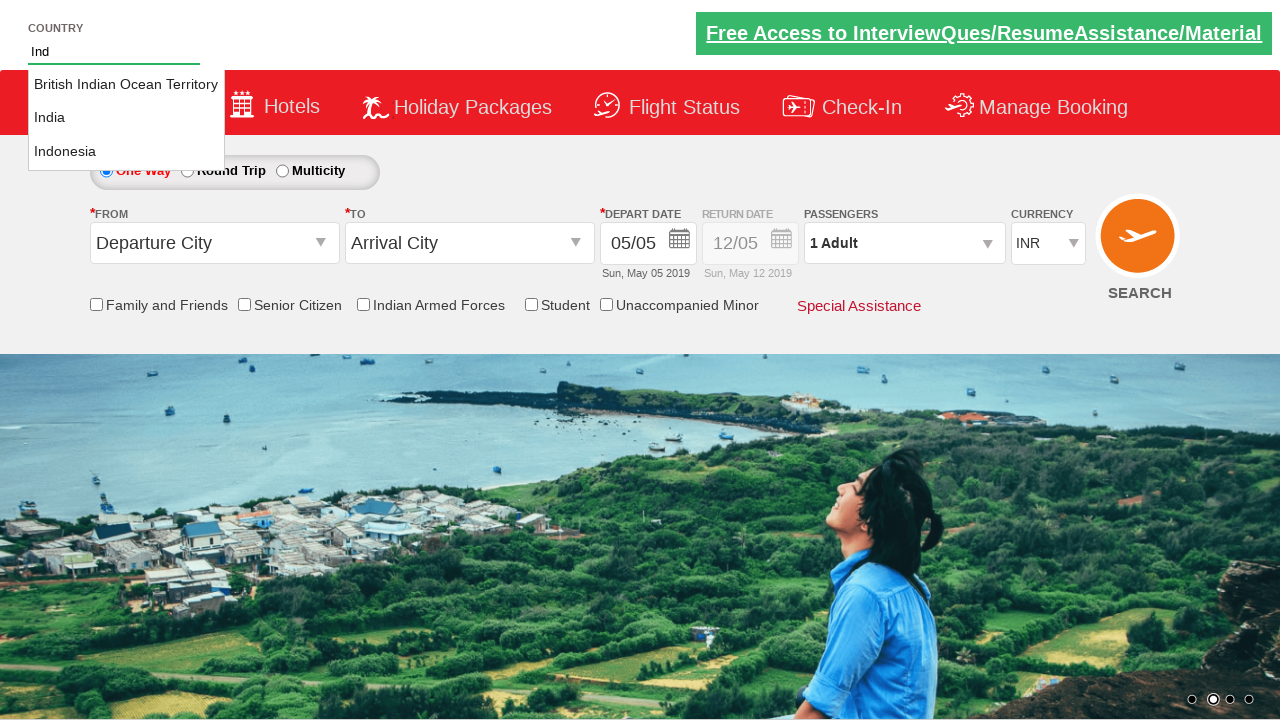

Selected 'India' from the dropdown list at (126, 118) on li.ui-menu-item >> nth=1
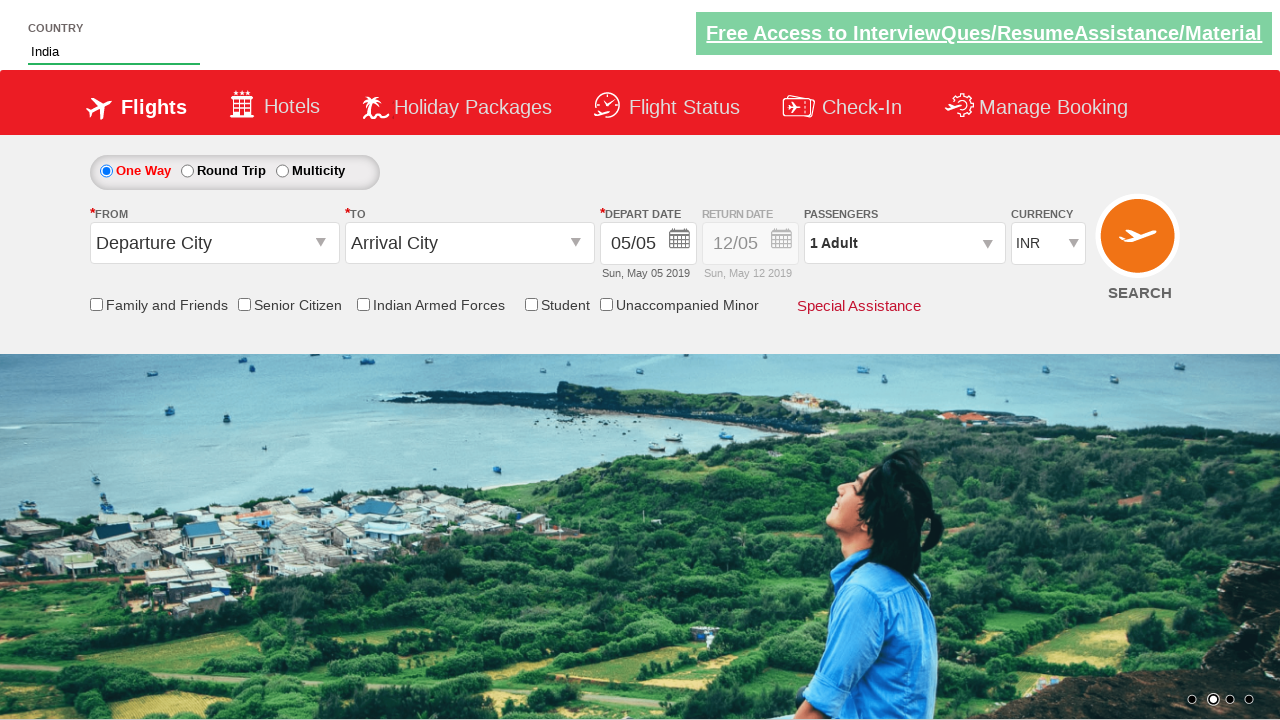

Verified that 'India' was successfully selected in the auto-suggest field
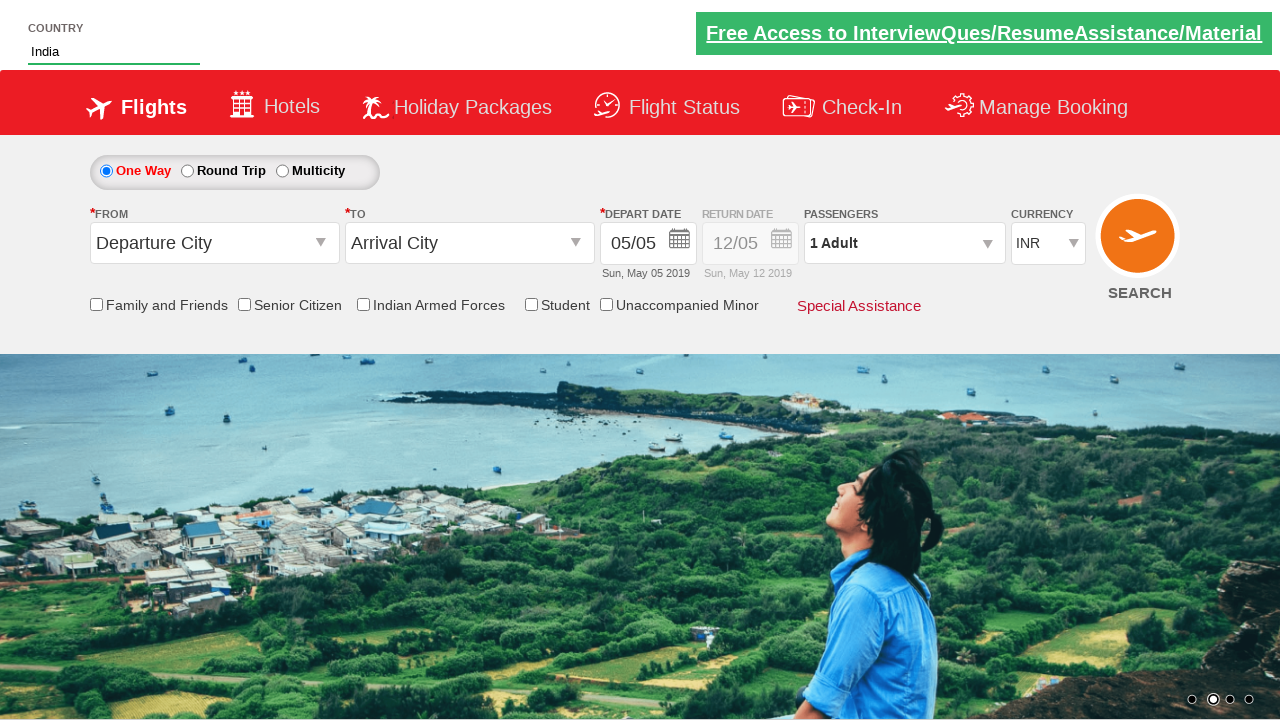

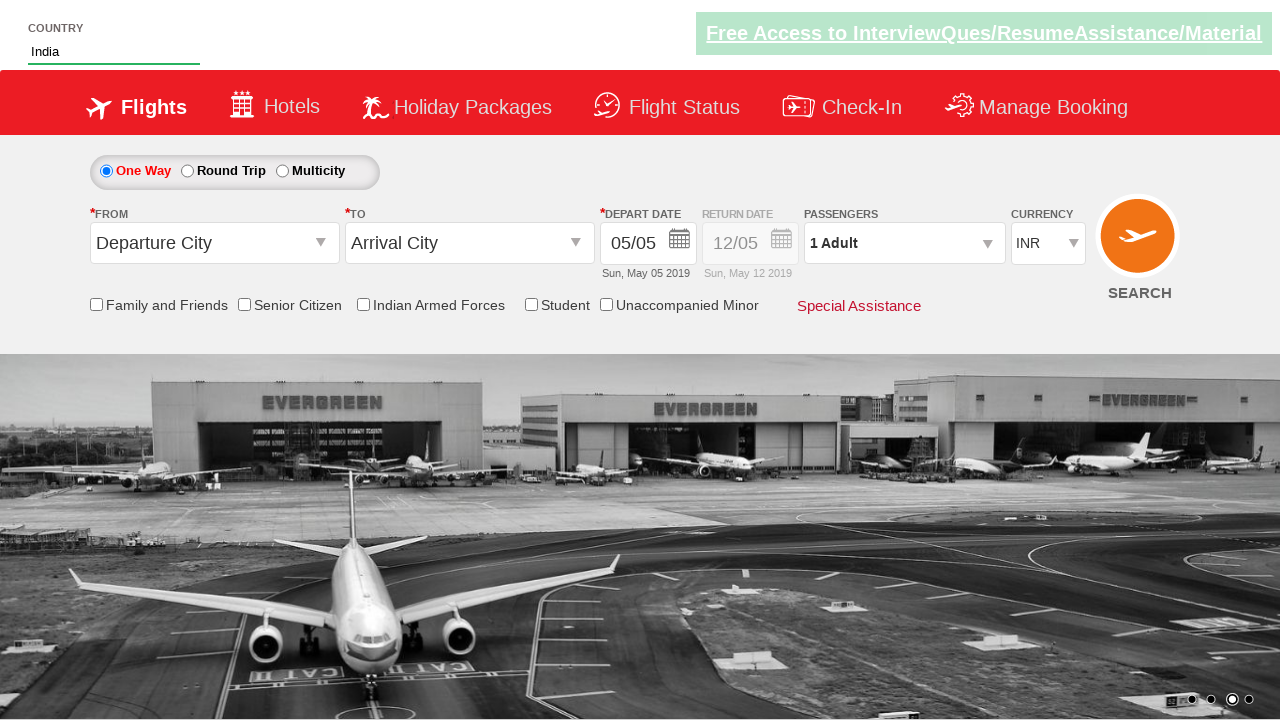